Tests page scrolling functionality by navigating to Southwest Airlines website and scrolling down 900 pixels using JavaScript

Starting URL: https://www.southwest.com/

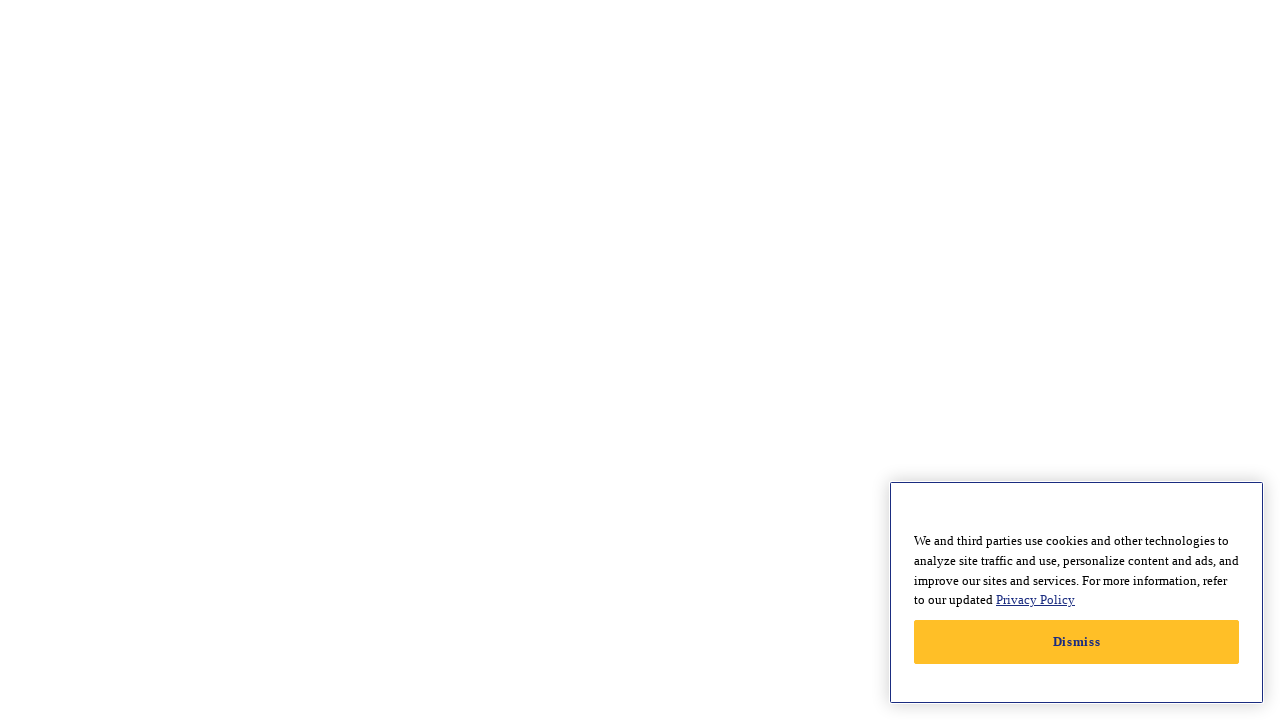

Navigated to Southwest Airlines website
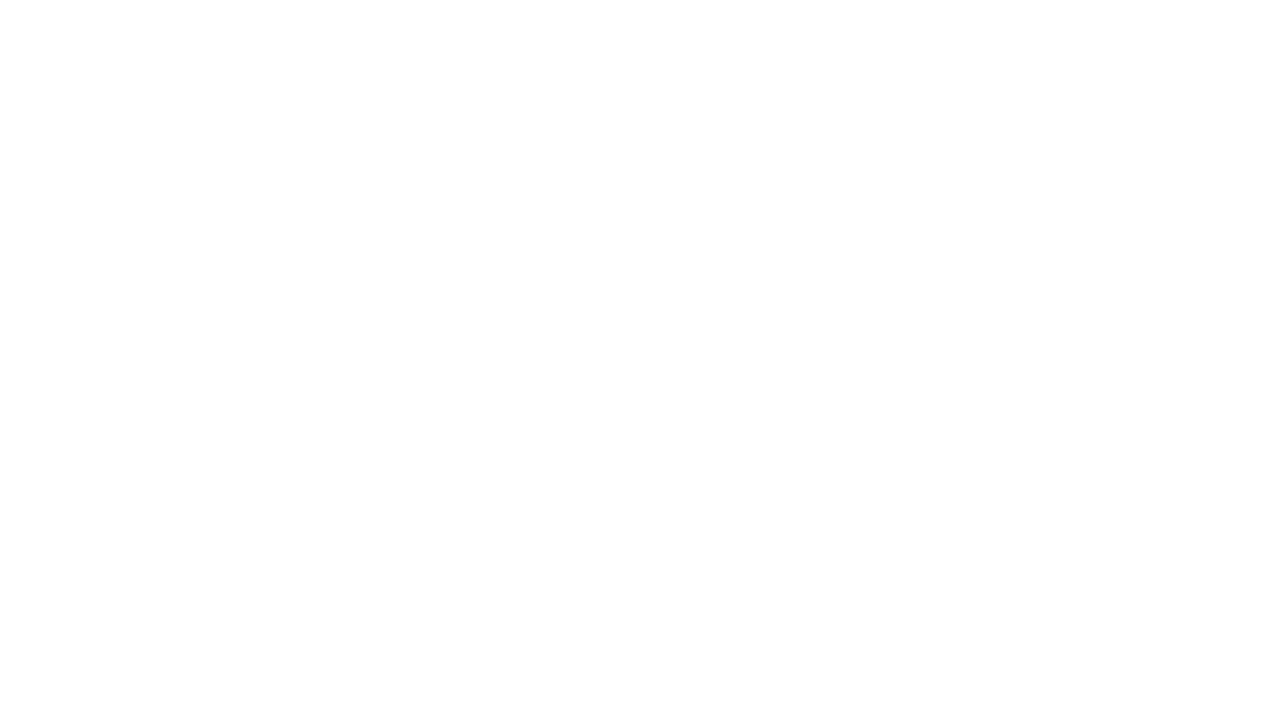

Scrolled down 900 pixels using JavaScript
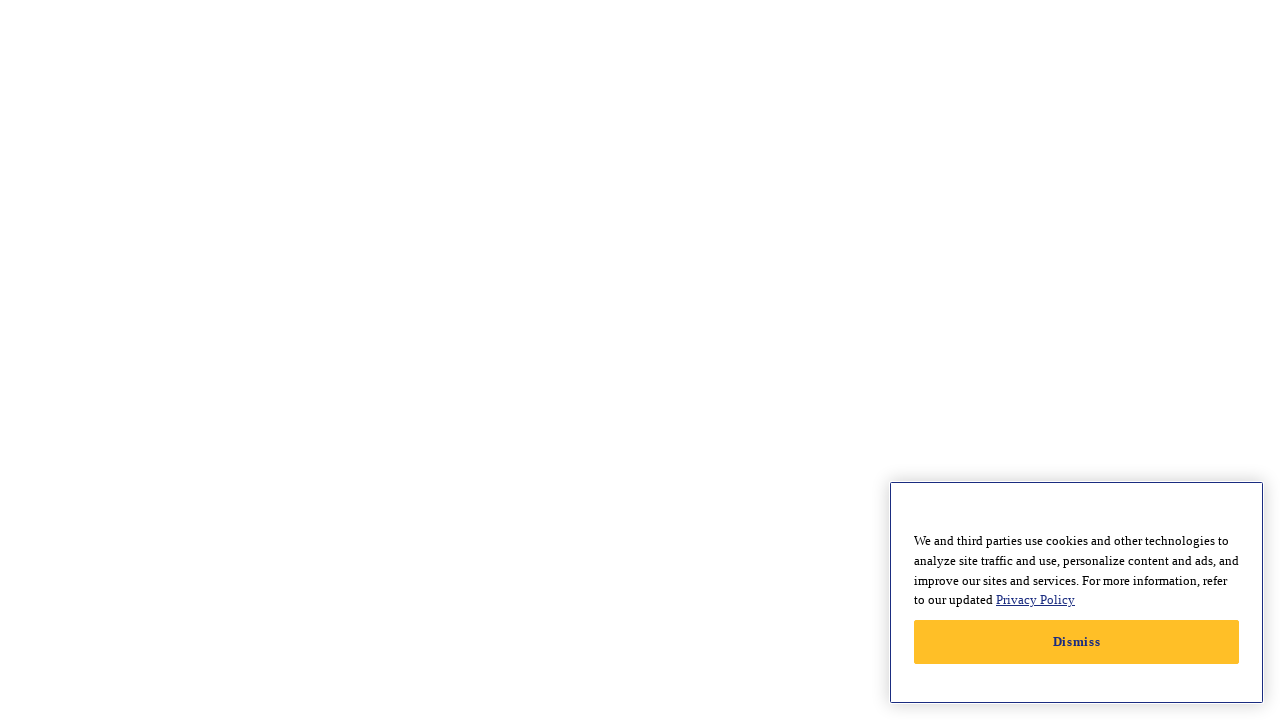

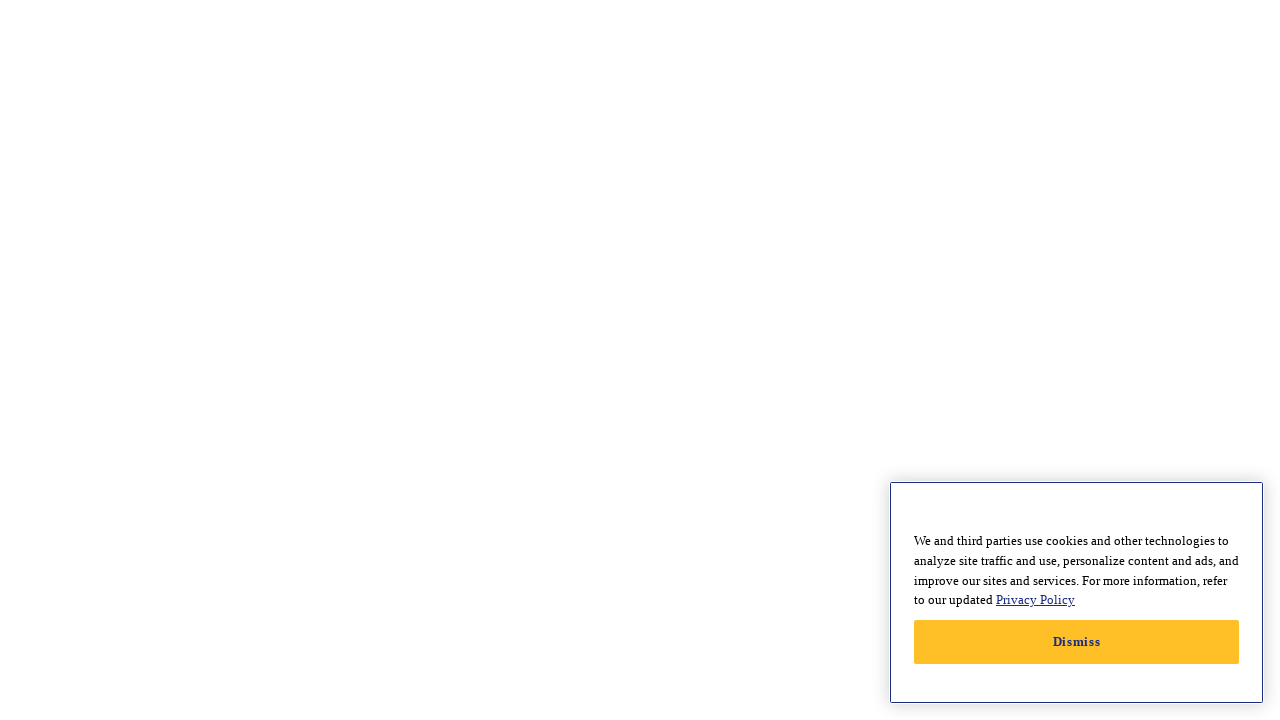